Tests selecting an option from a dropdown menu by clicking on the third option and verifying the selection via JavaScript

Starting URL: https://eviltester.github.io/supportclasses/

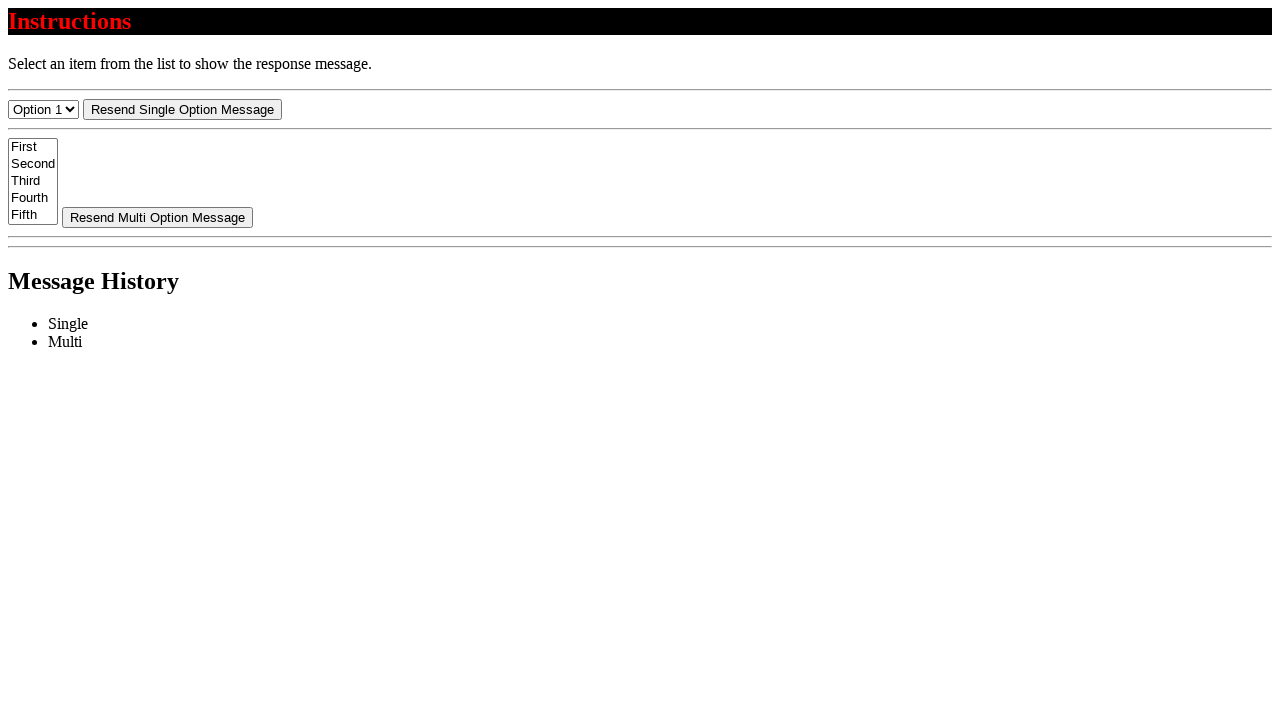

Located select menu element with ID 'select-menu'
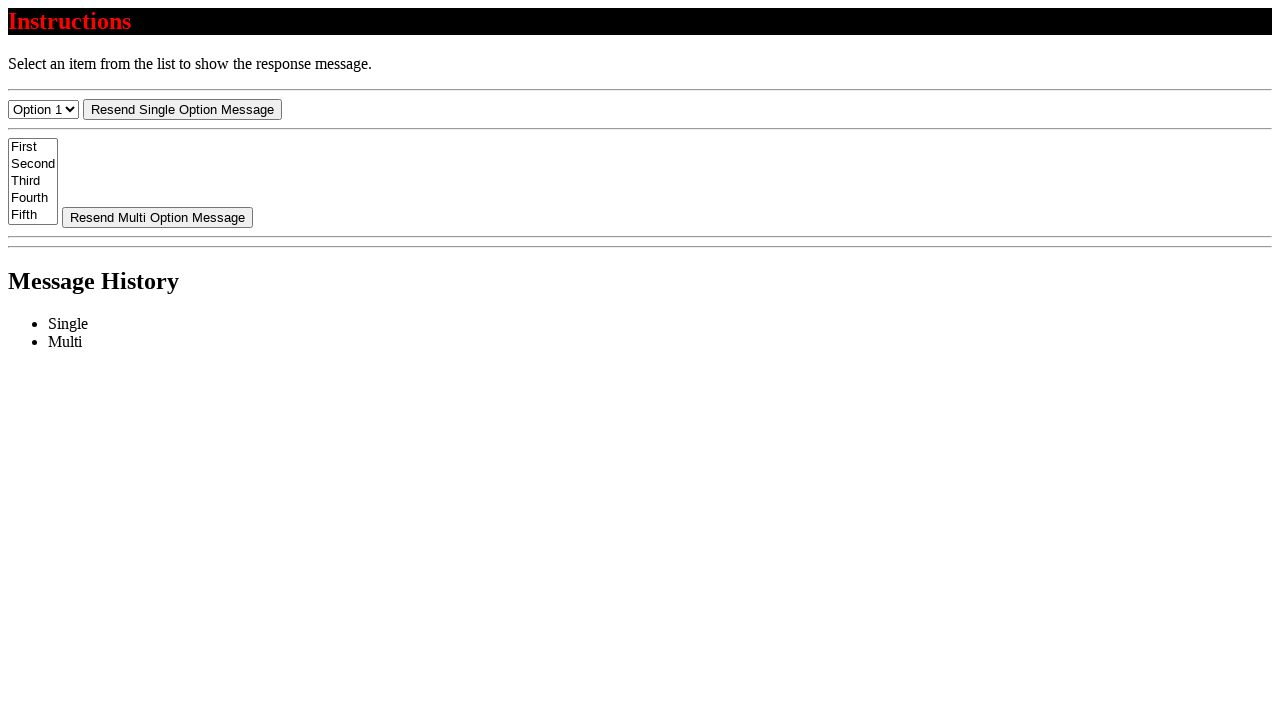

Selected the third option (index 2) from the dropdown menu on #select-menu
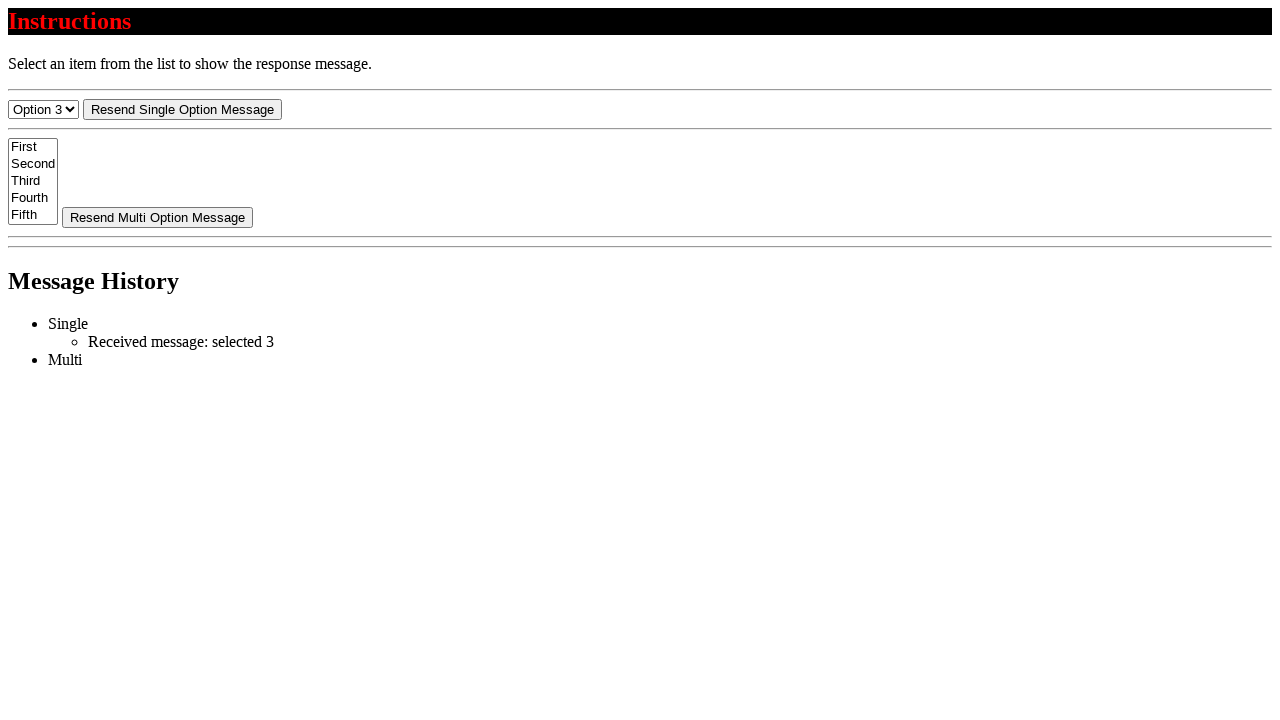

Verified that the third option is selected via JavaScript (selectedIndex === 2)
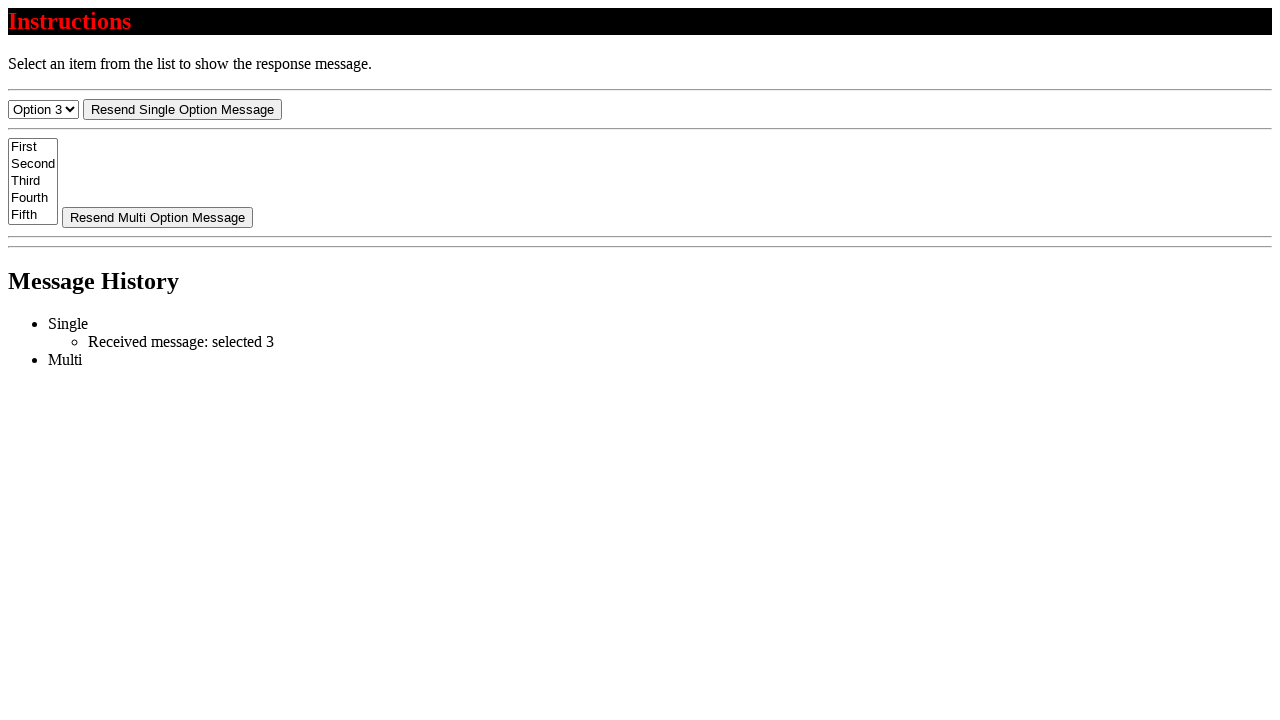

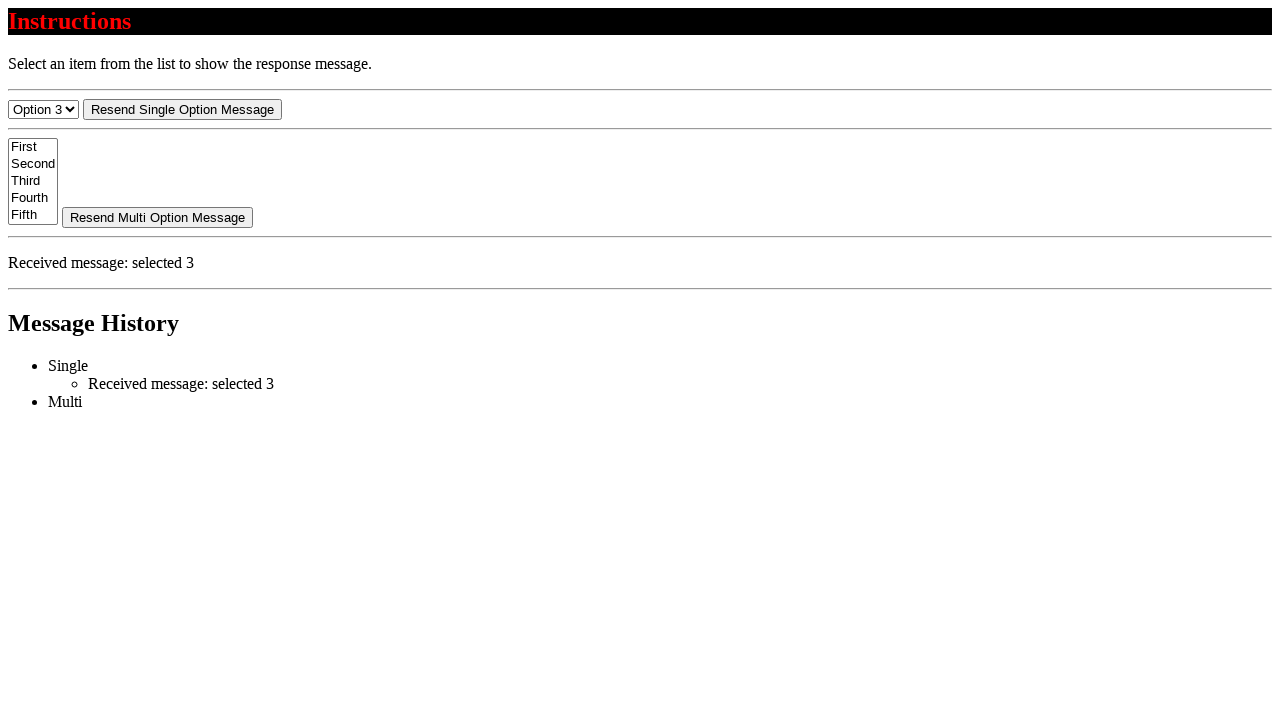